Tests clicking a button with dynamic ID by using CSS selector to find the primary button element

Starting URL: http://uitestingplayground.com/dynamicid

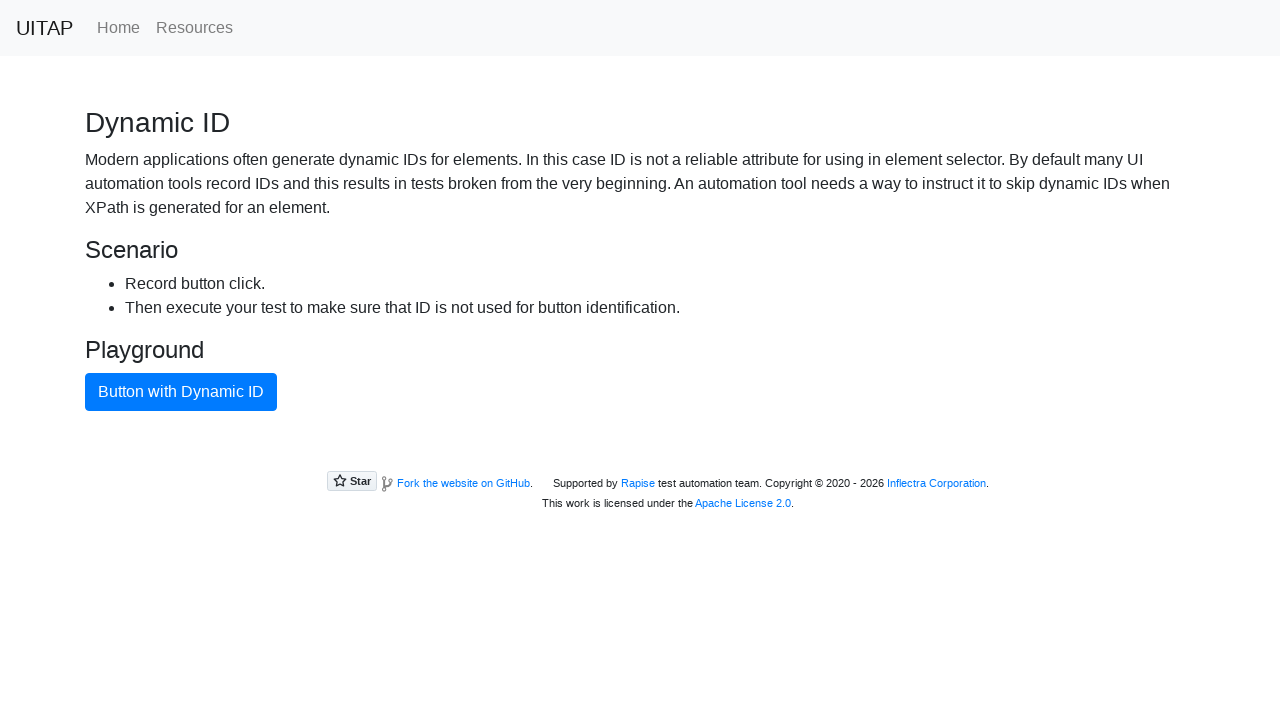

Clicked the primary button element using CSS selector to handle dynamic ID at (181, 392) on .btn-primary
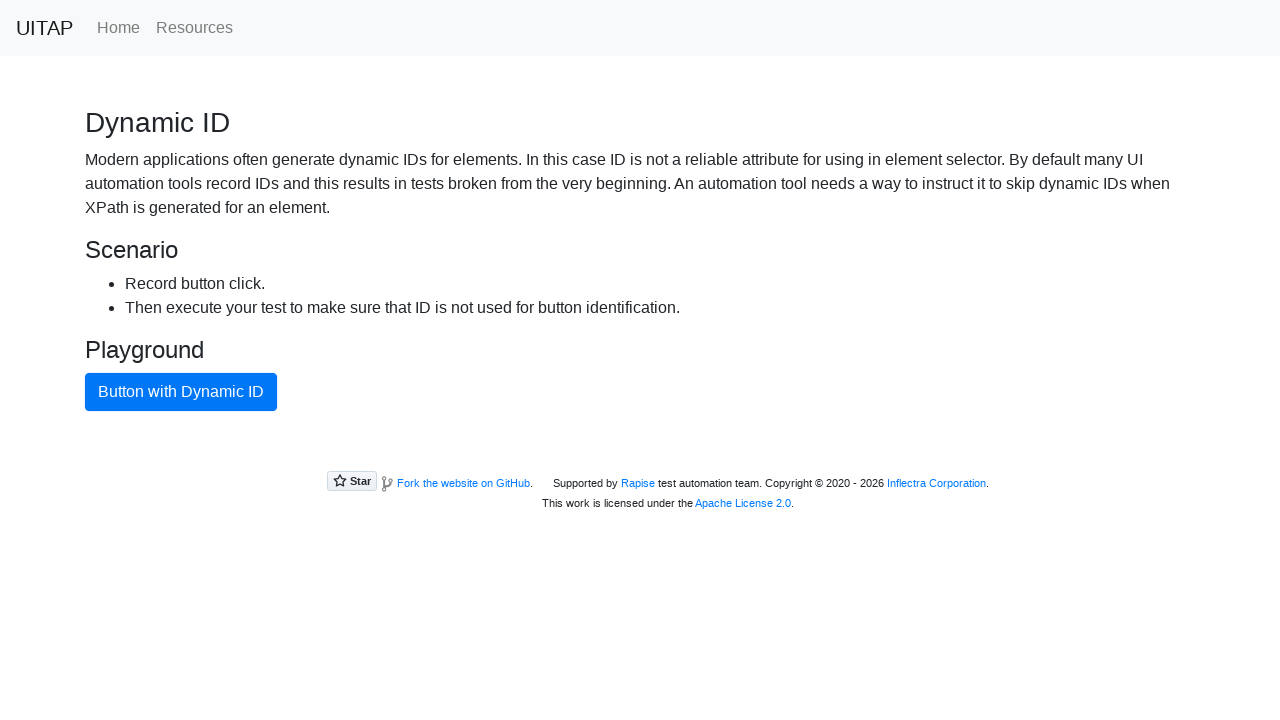

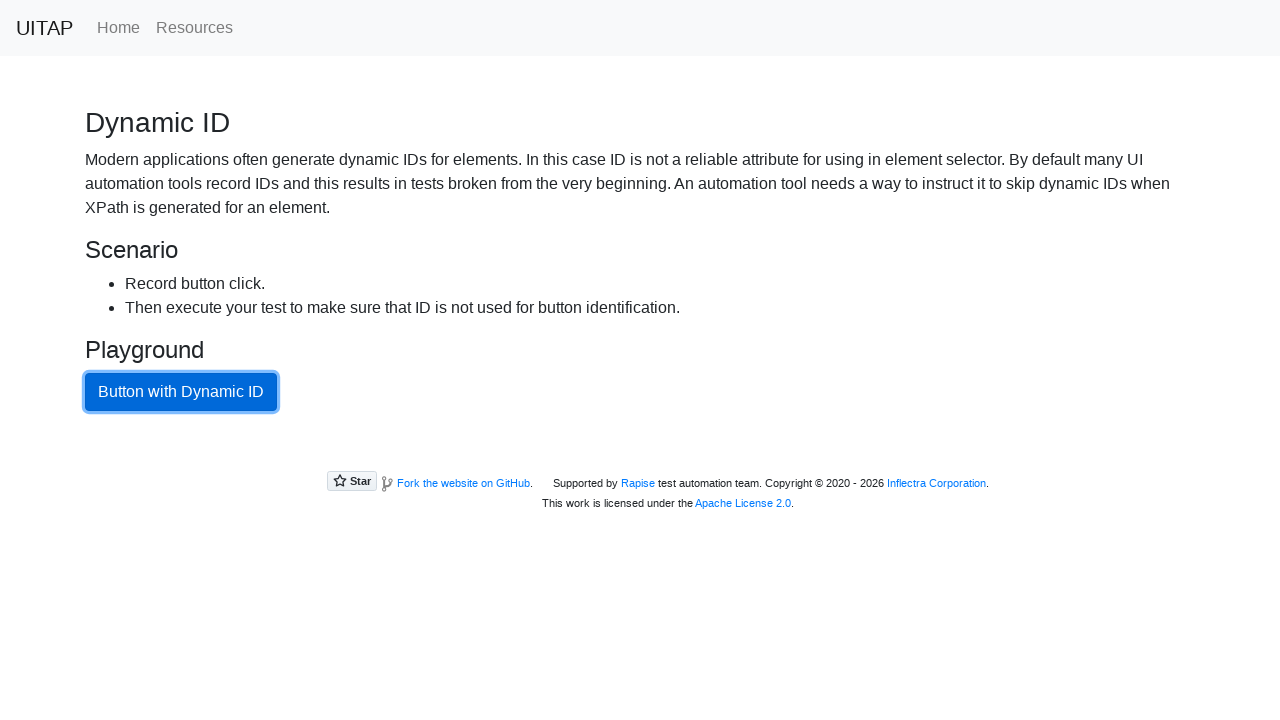